Tests radio button interaction by iterating through all radio buttons in a group named 'group1' and clicking each one sequentially.

Starting URL: http://www.echoecho.com/htmlforms10.htm

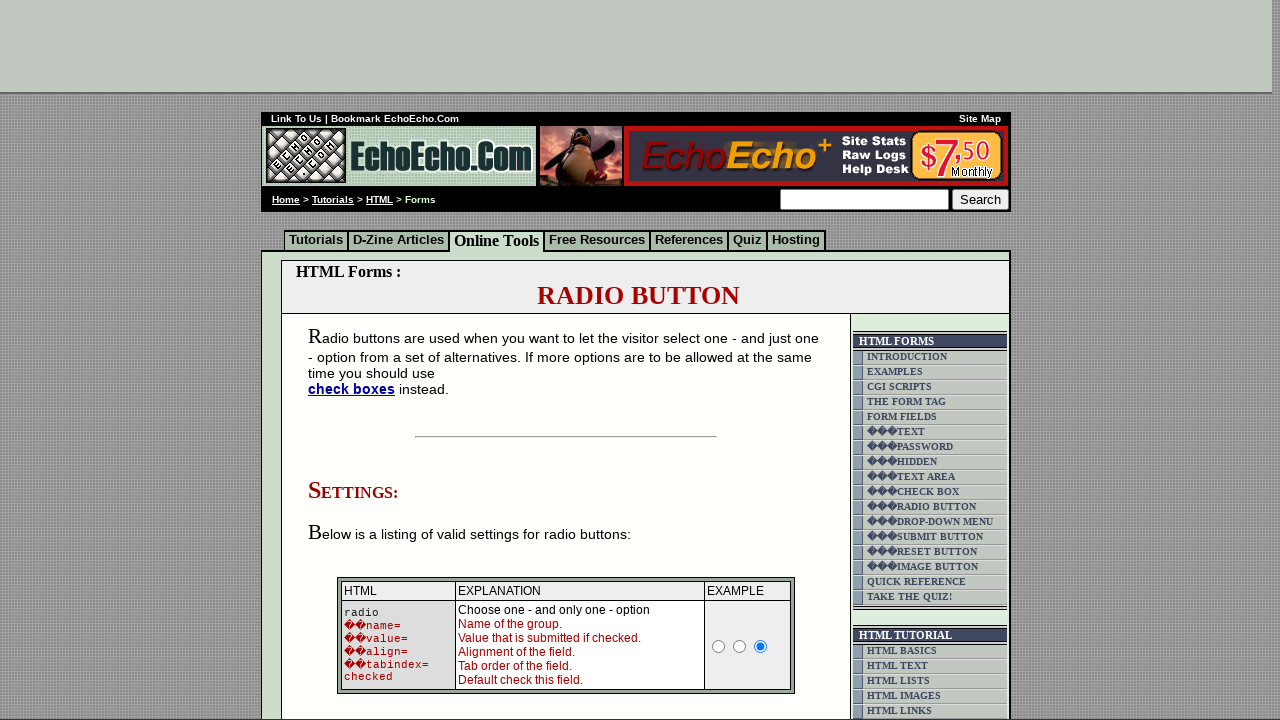

Waited for radio buttons in group1 to be present
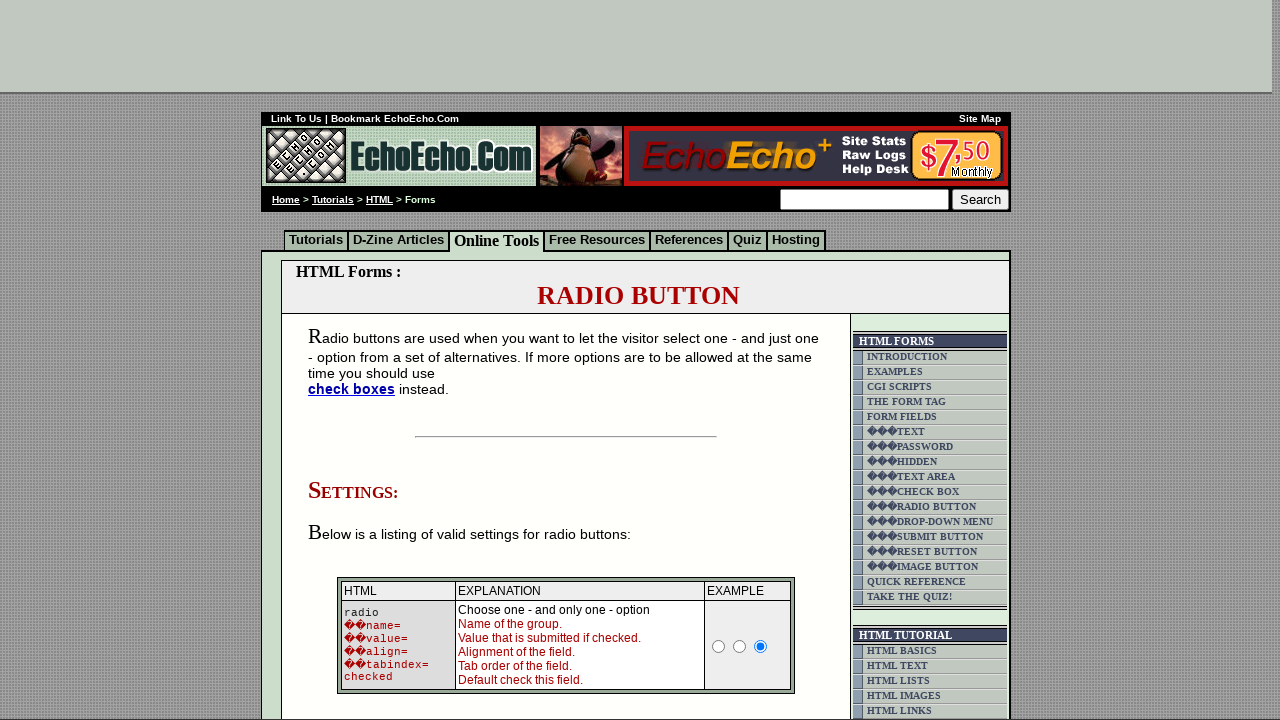

Located all radio buttons in group1
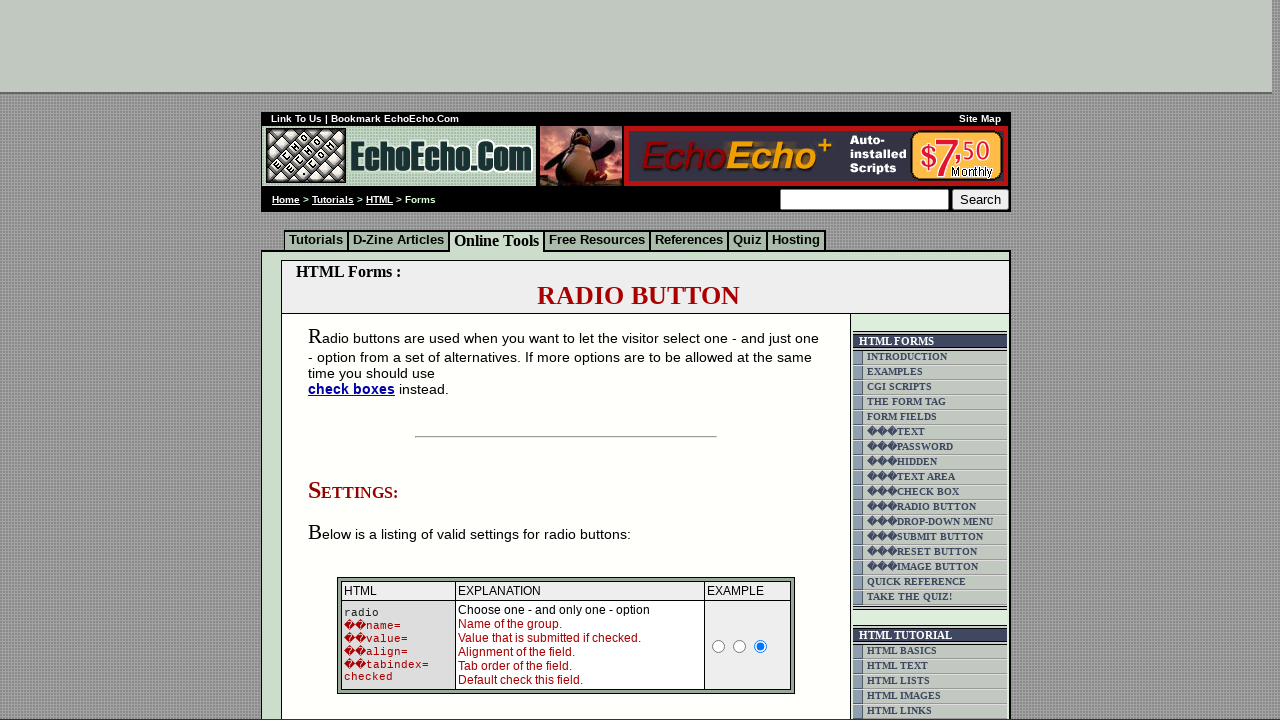

Found 3 radio buttons in group1
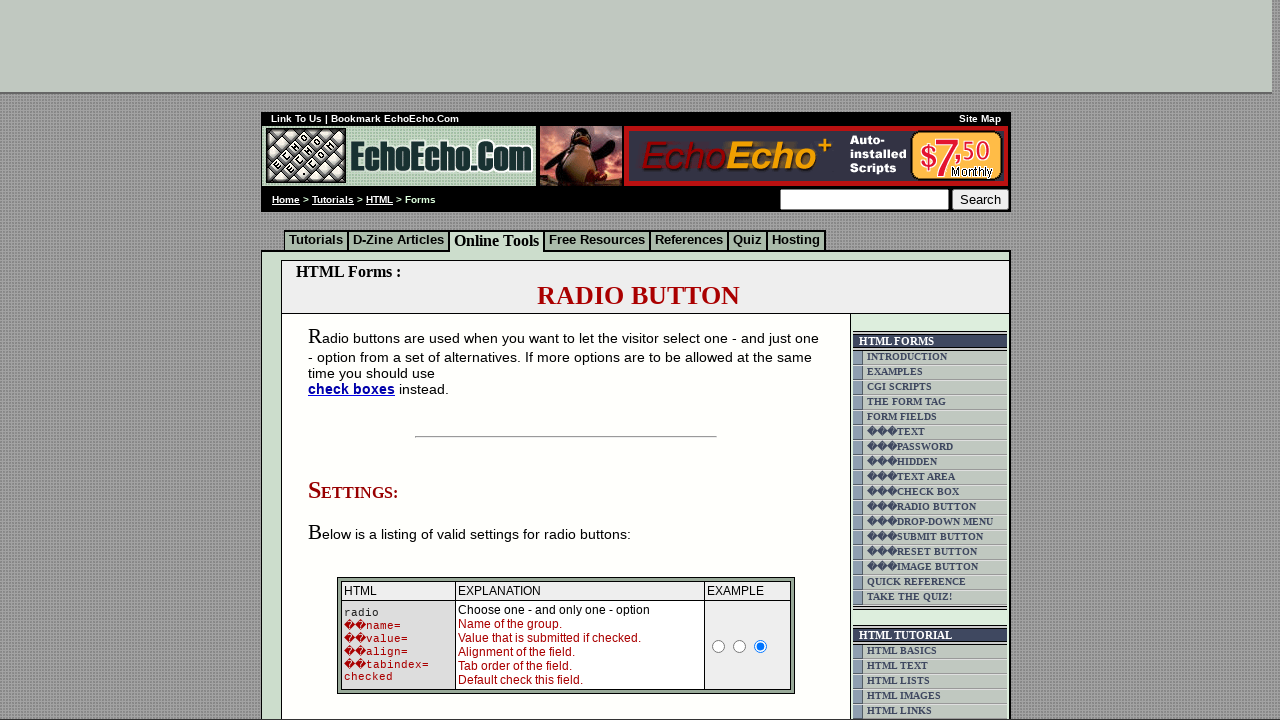

Clicked radio button 1 of 3 in group1 at (356, 360) on input[name='group1'] >> nth=0
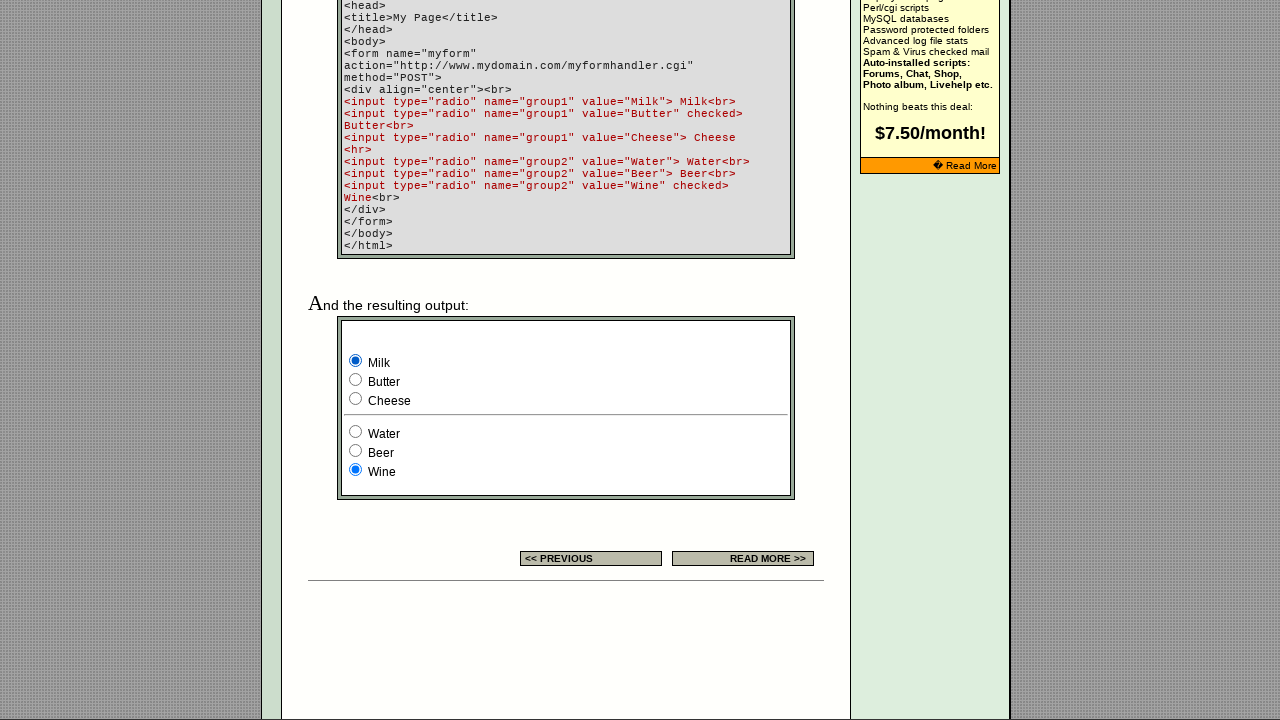

Clicked radio button 2 of 3 in group1 at (356, 380) on input[name='group1'] >> nth=1
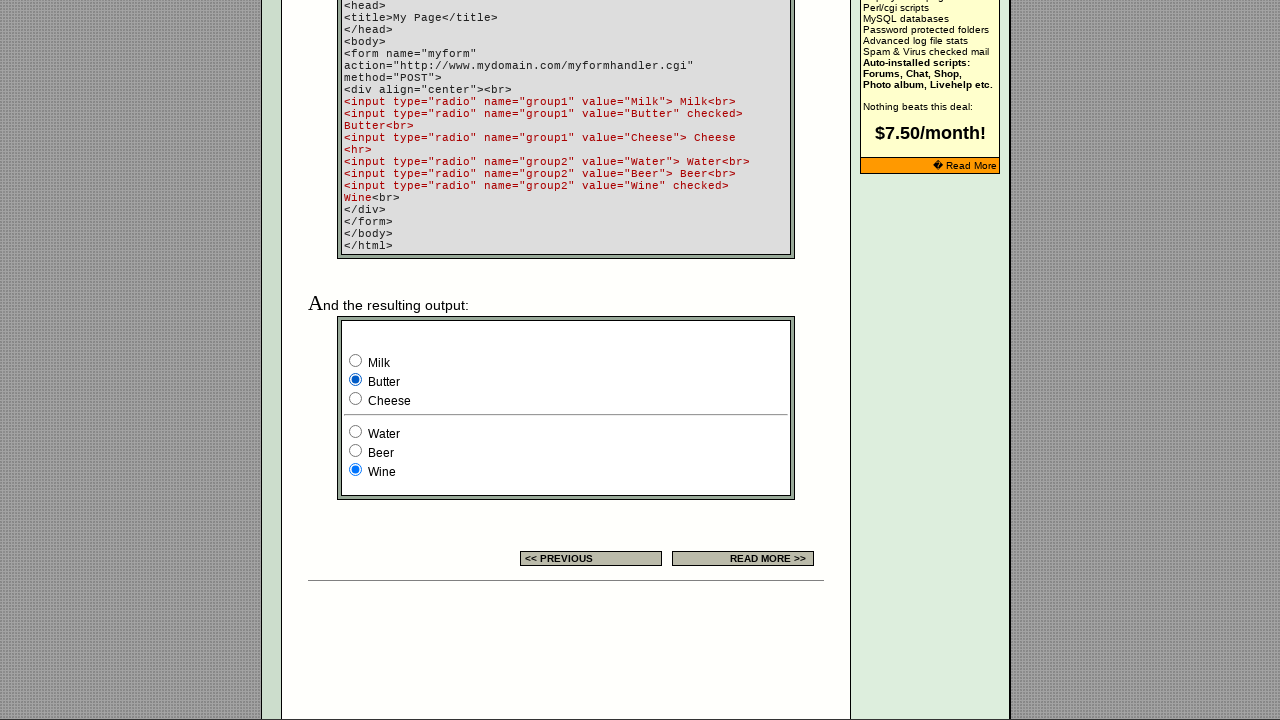

Clicked radio button 3 of 3 in group1 at (356, 398) on input[name='group1'] >> nth=2
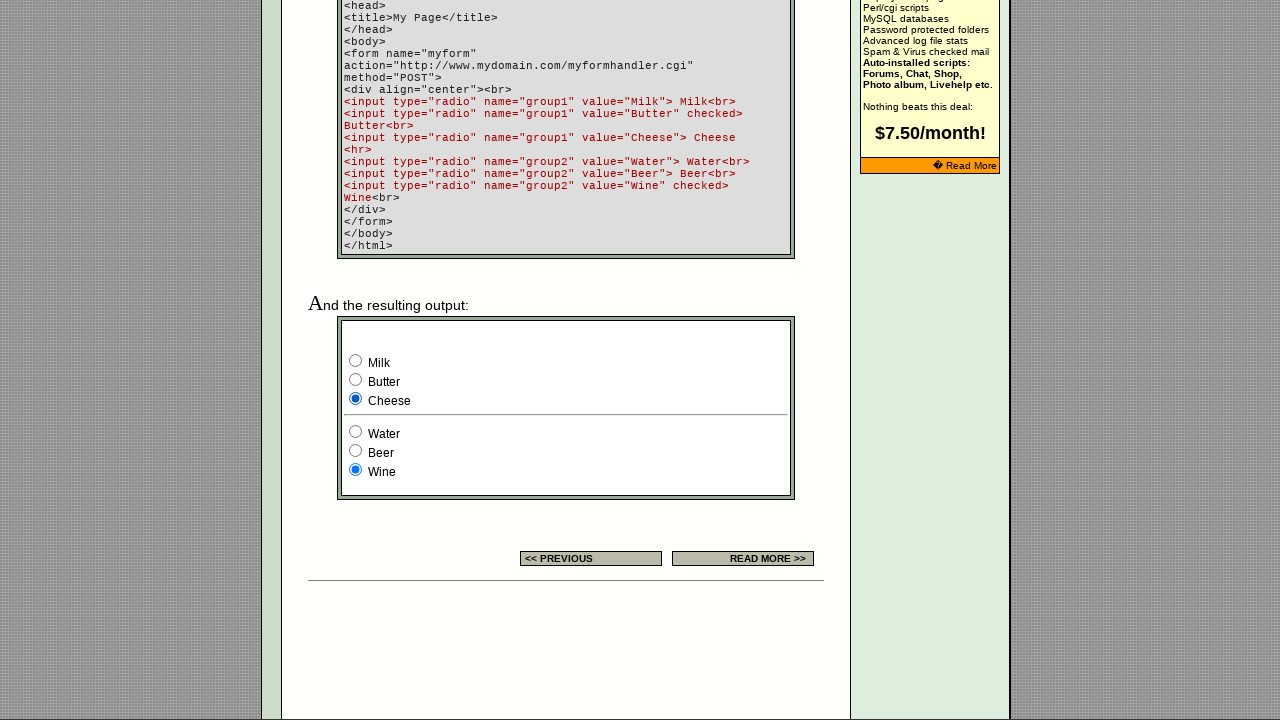

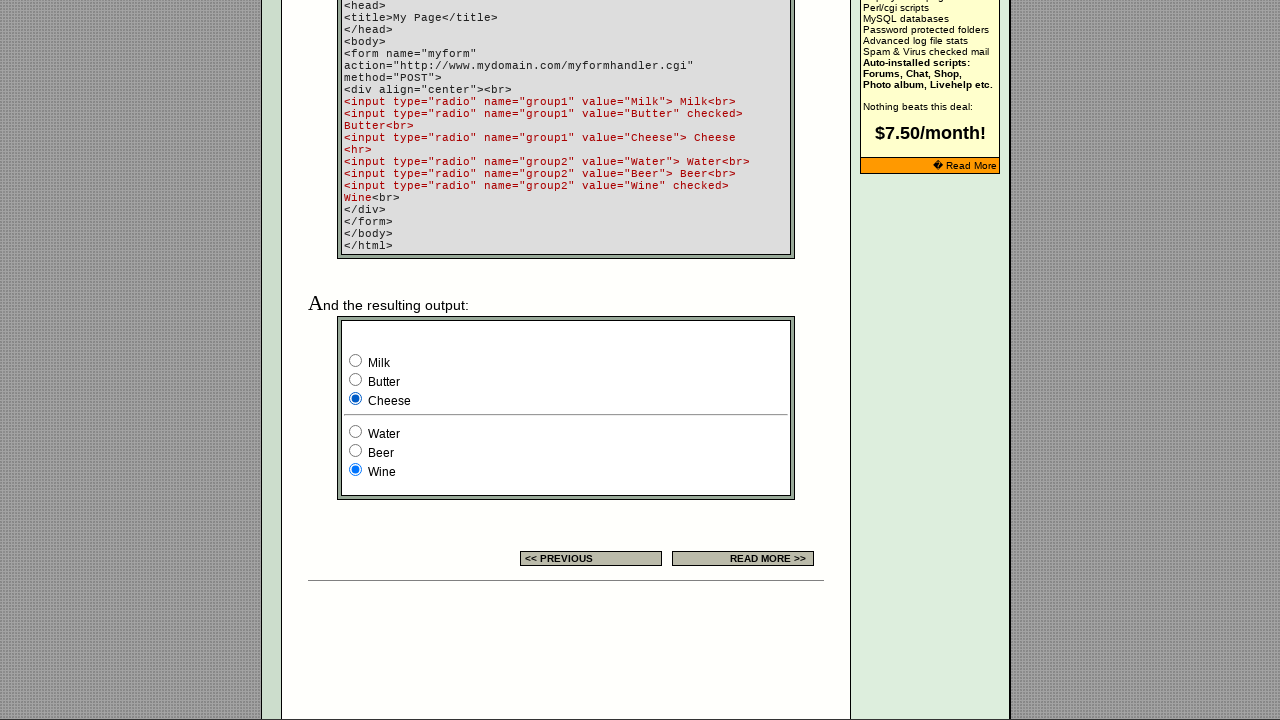